Tests filtering to display only active (uncompleted) todo items.

Starting URL: https://demo.playwright.dev/todomvc

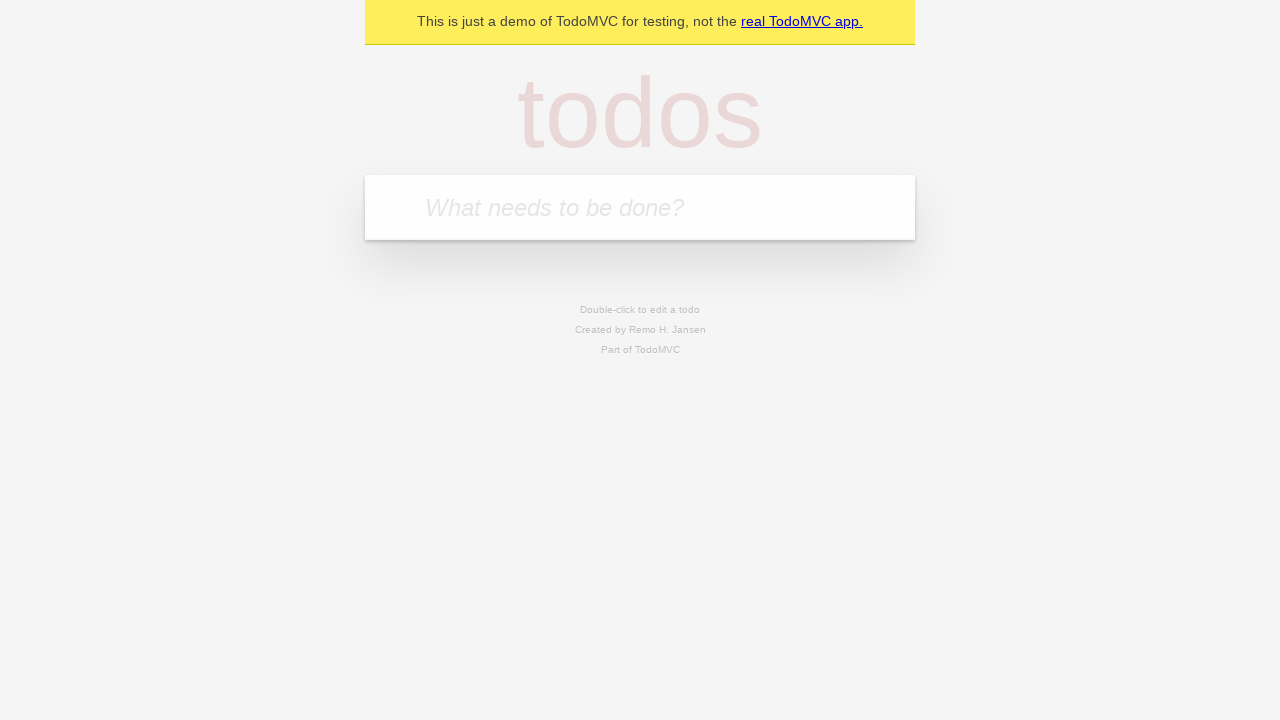

Filled todo input with 'buy some cheese' on internal:attr=[placeholder="What needs to be done?"i]
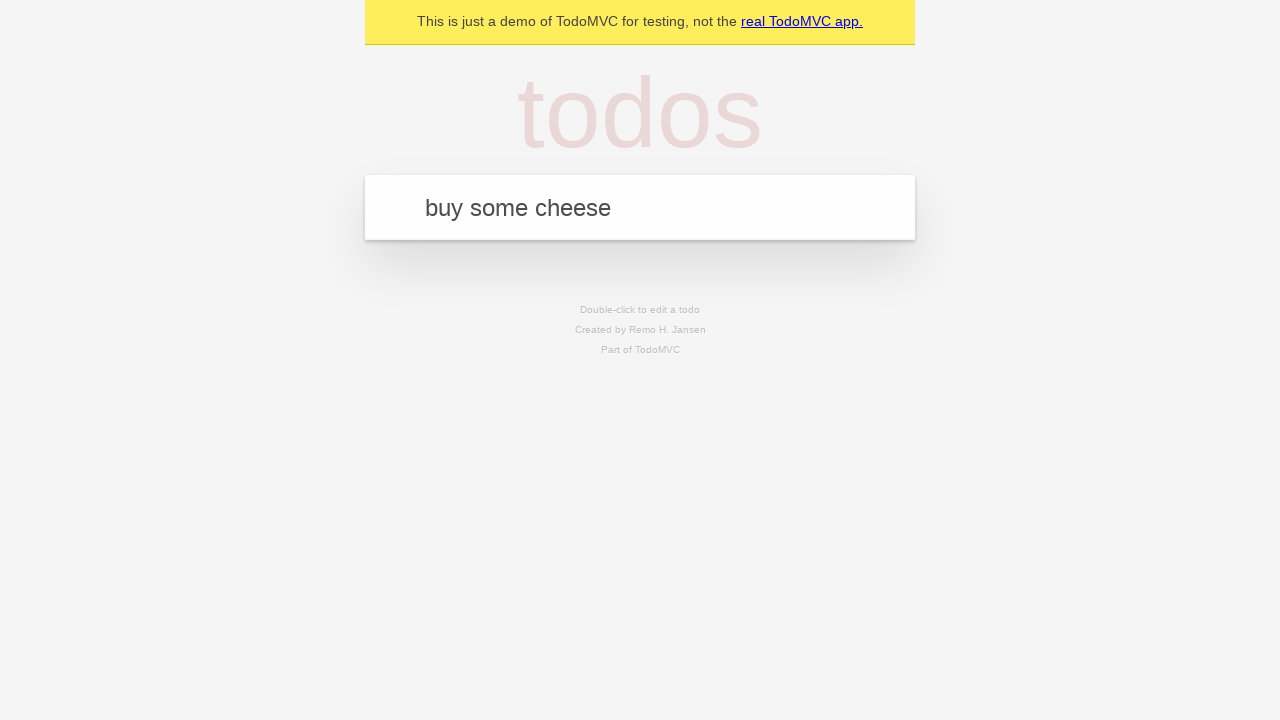

Pressed Enter to create first todo item on internal:attr=[placeholder="What needs to be done?"i]
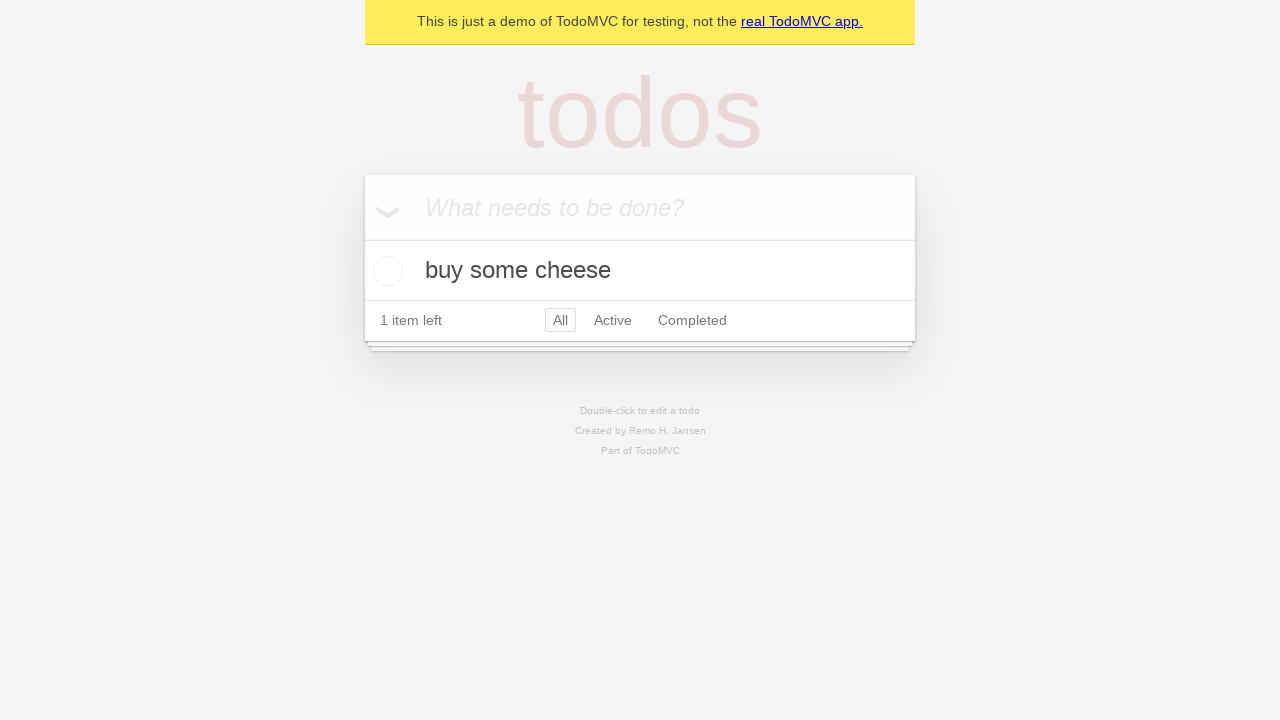

Filled todo input with 'feed the cat' on internal:attr=[placeholder="What needs to be done?"i]
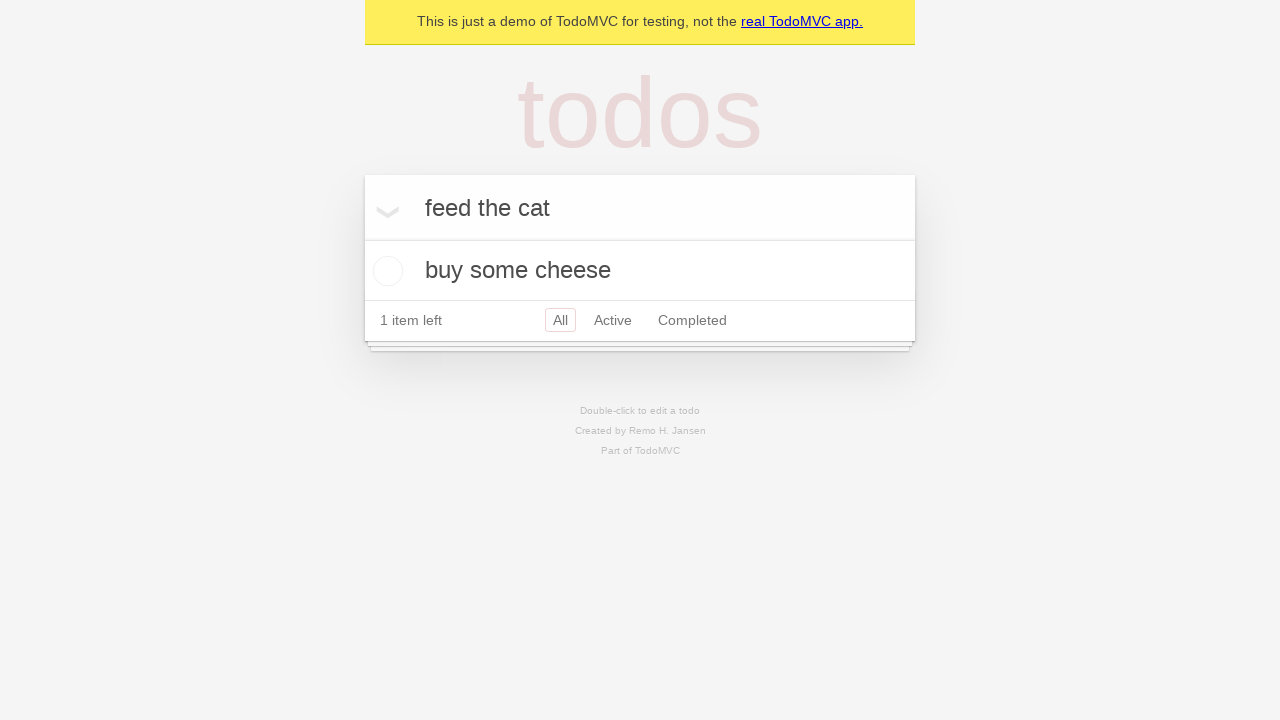

Pressed Enter to create second todo item on internal:attr=[placeholder="What needs to be done?"i]
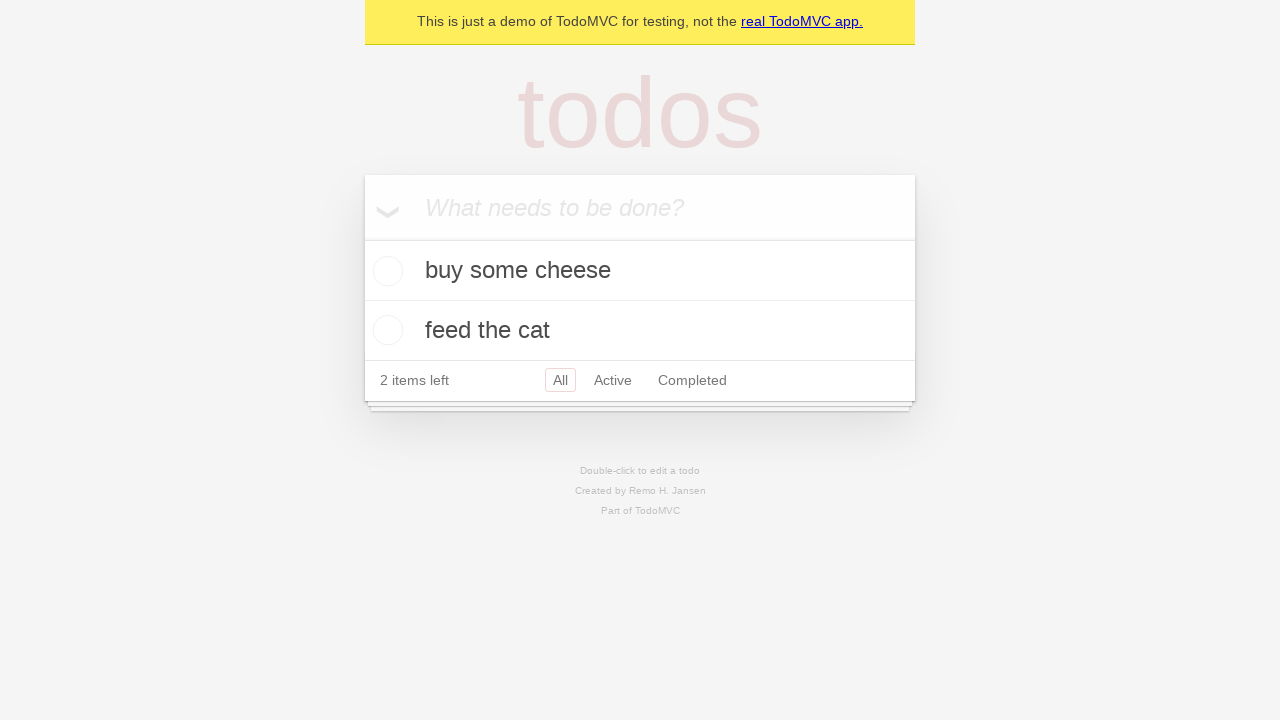

Filled todo input with 'book a doctors appointment' on internal:attr=[placeholder="What needs to be done?"i]
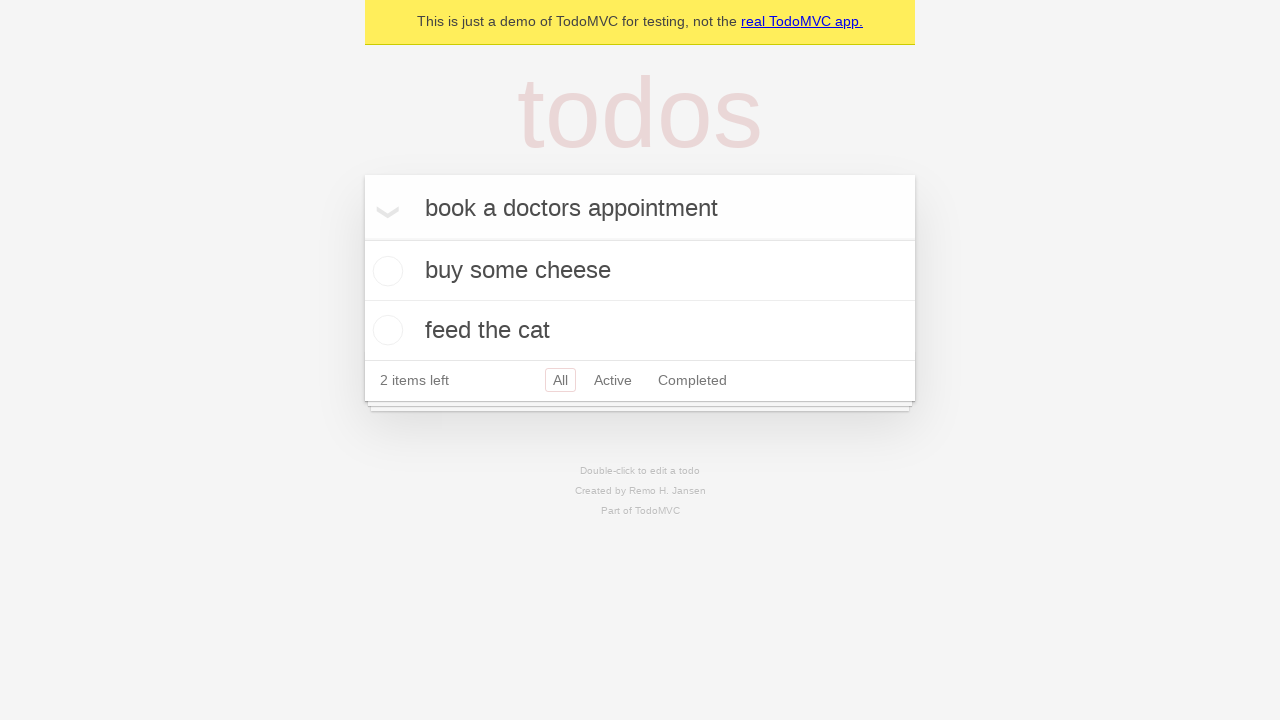

Pressed Enter to create third todo item on internal:attr=[placeholder="What needs to be done?"i]
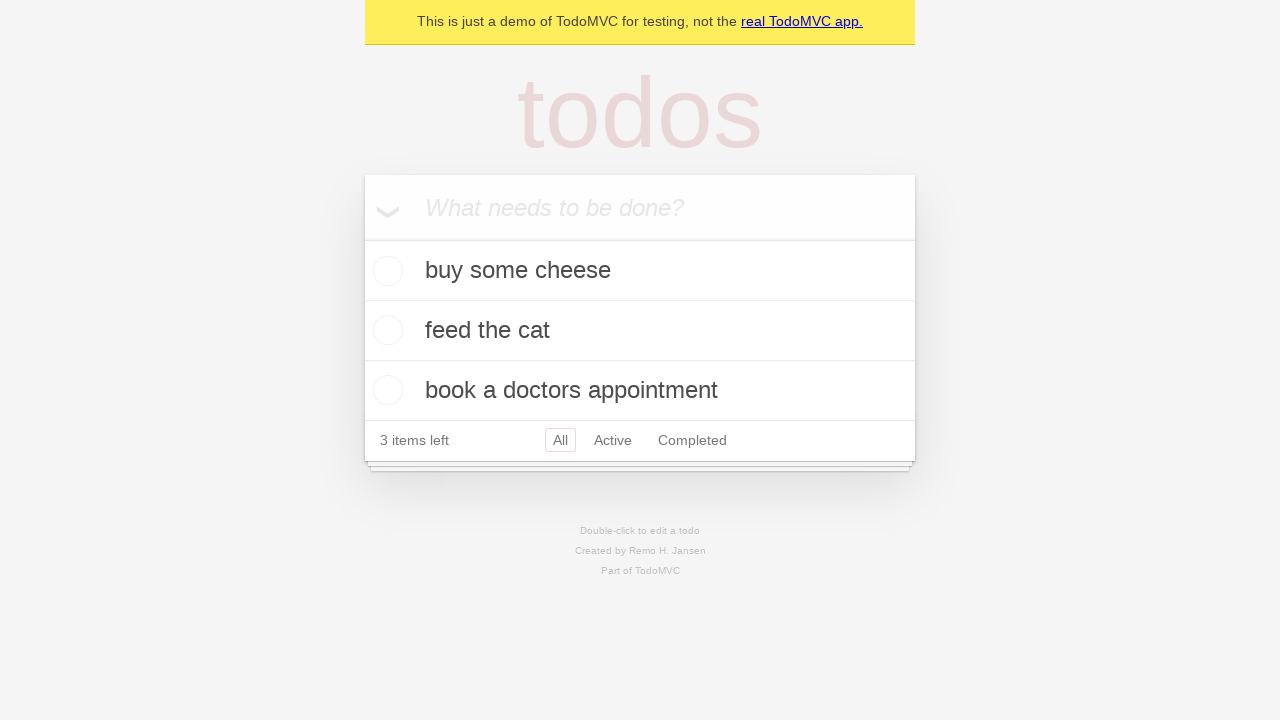

Checked the second todo item to mark it as completed at (385, 330) on internal:testid=[data-testid="todo-item"s] >> nth=1 >> internal:role=checkbox
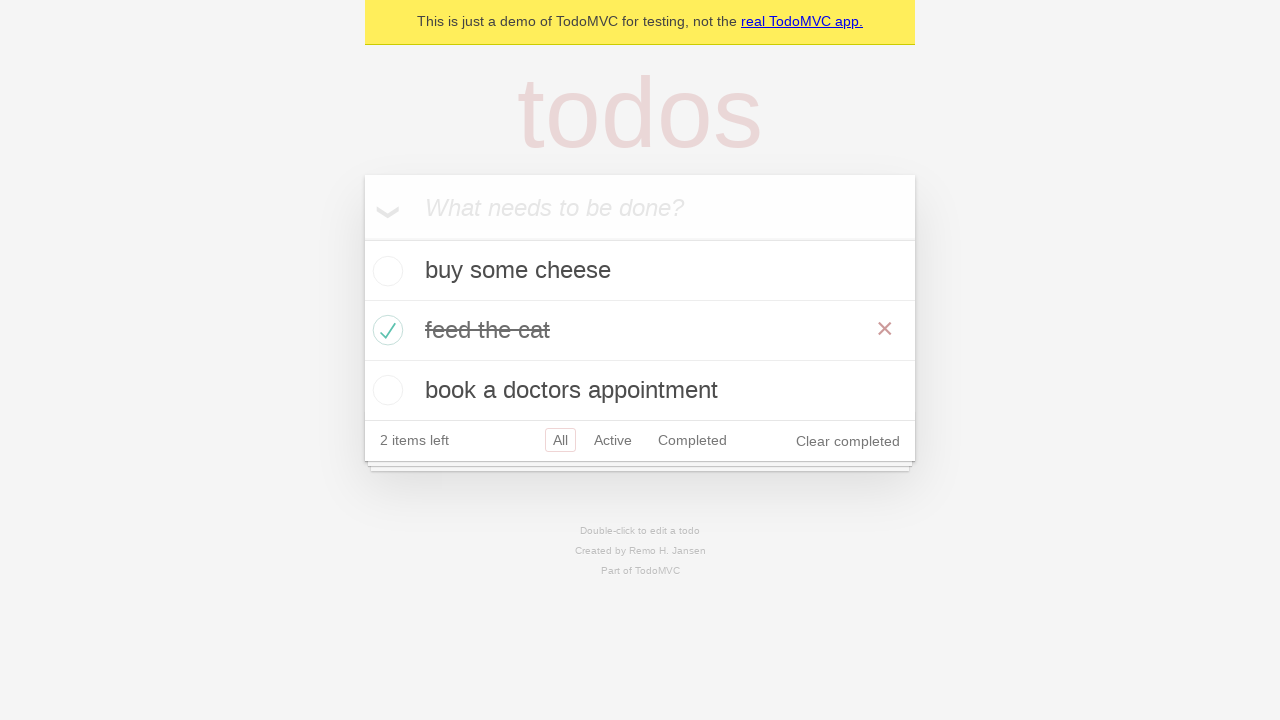

Clicked Active filter to display only uncompleted todo items at (613, 440) on internal:role=link[name="Active"i]
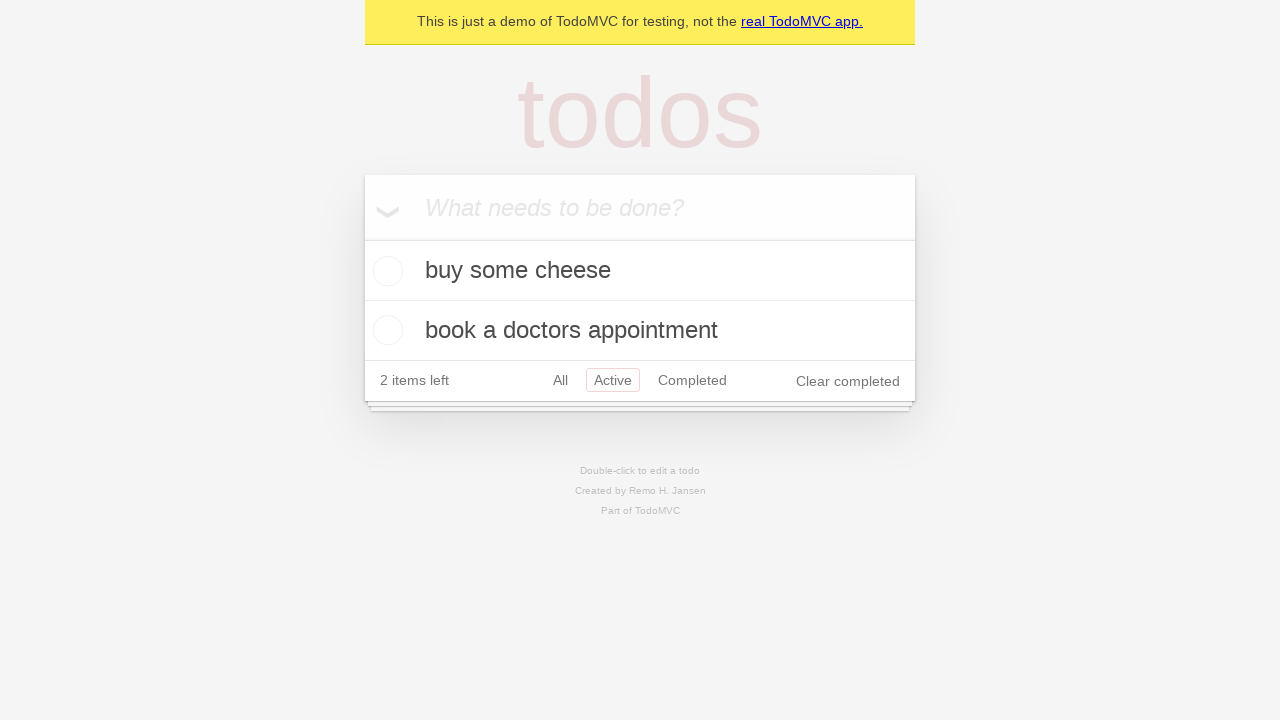

Waited for filtered todo items to load after applying Active filter
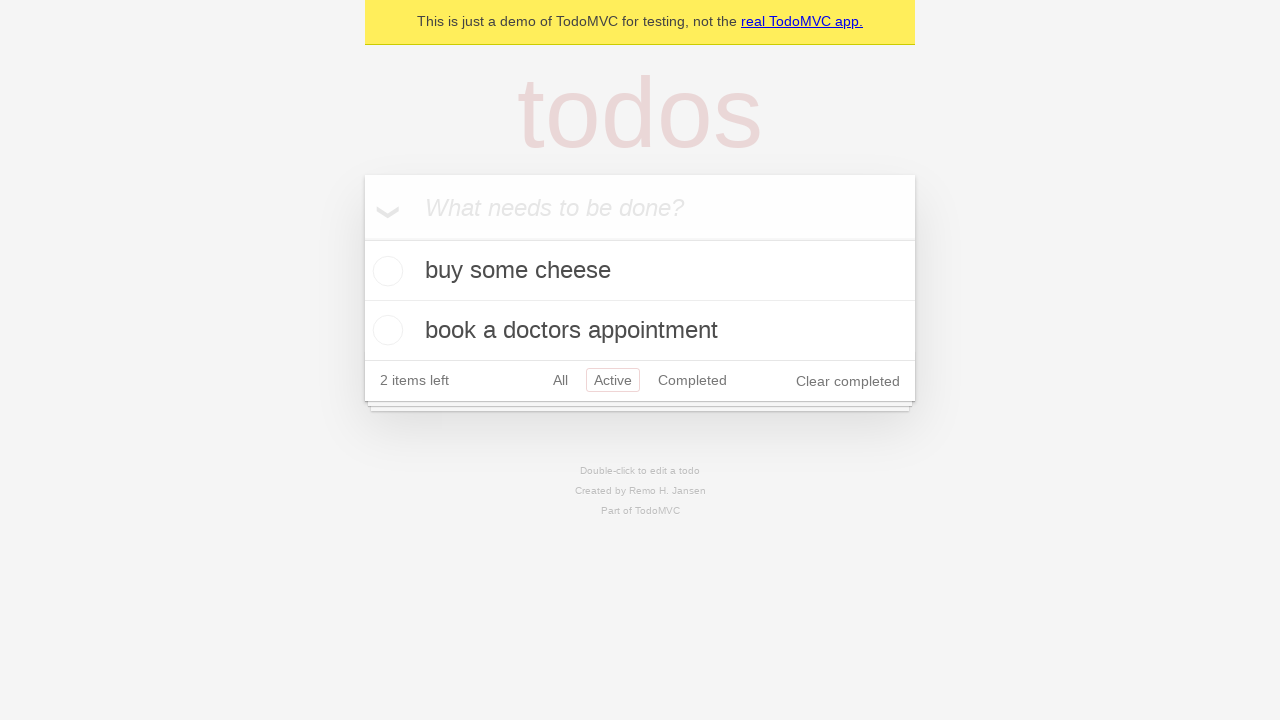

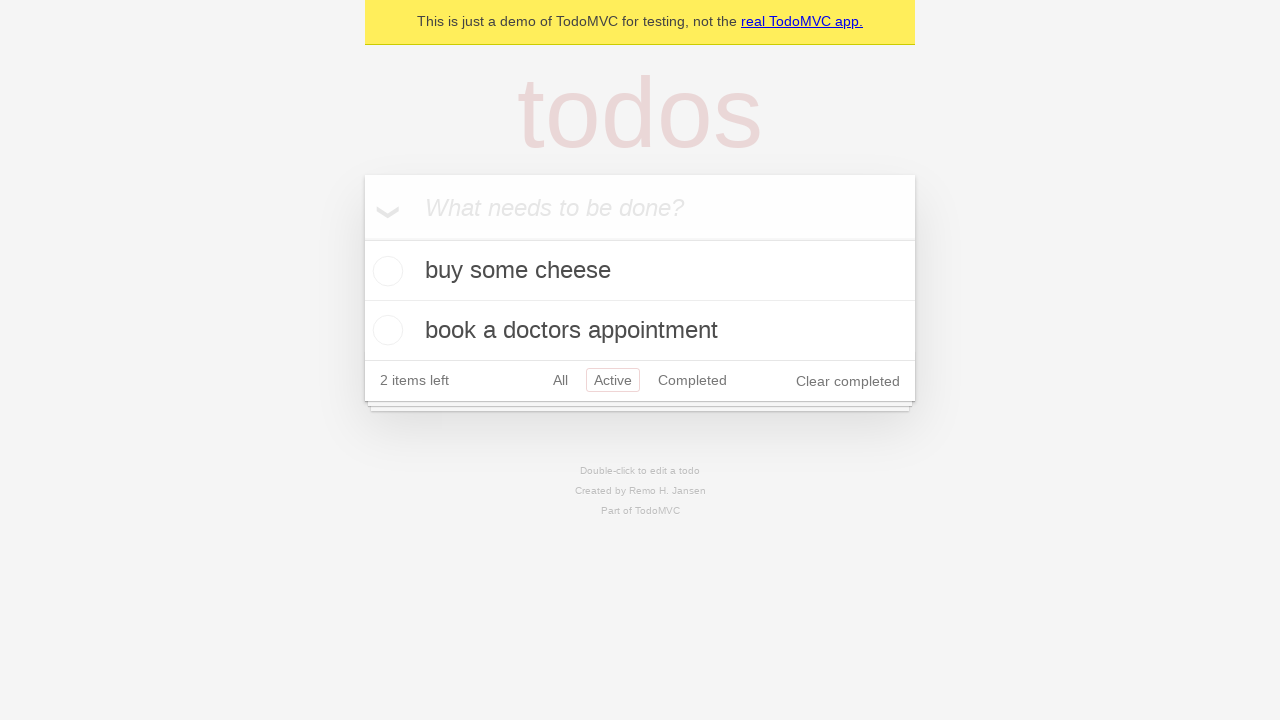